Tests search functionality on auto.am by entering "Mazda" in the search box, submitting the search, and verifying that search results are displayed

Starting URL: https://auto.am

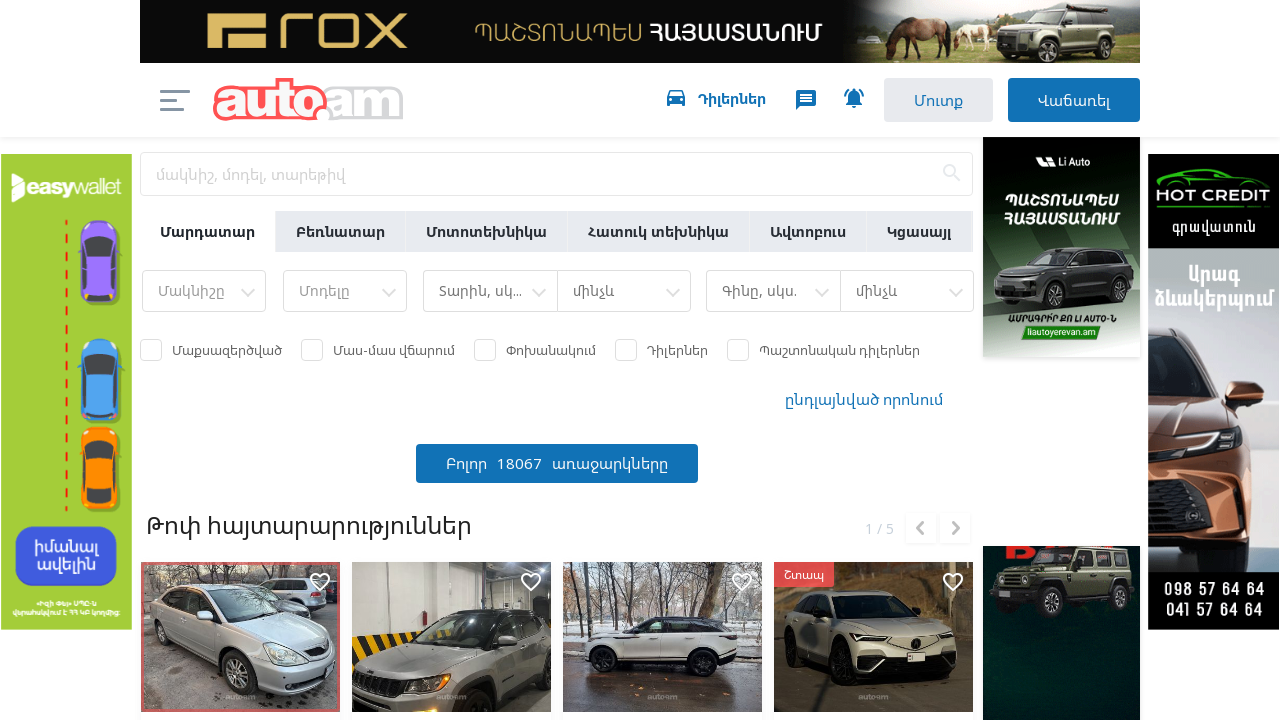

Filled search box with 'Mazda' on #searchInp-small
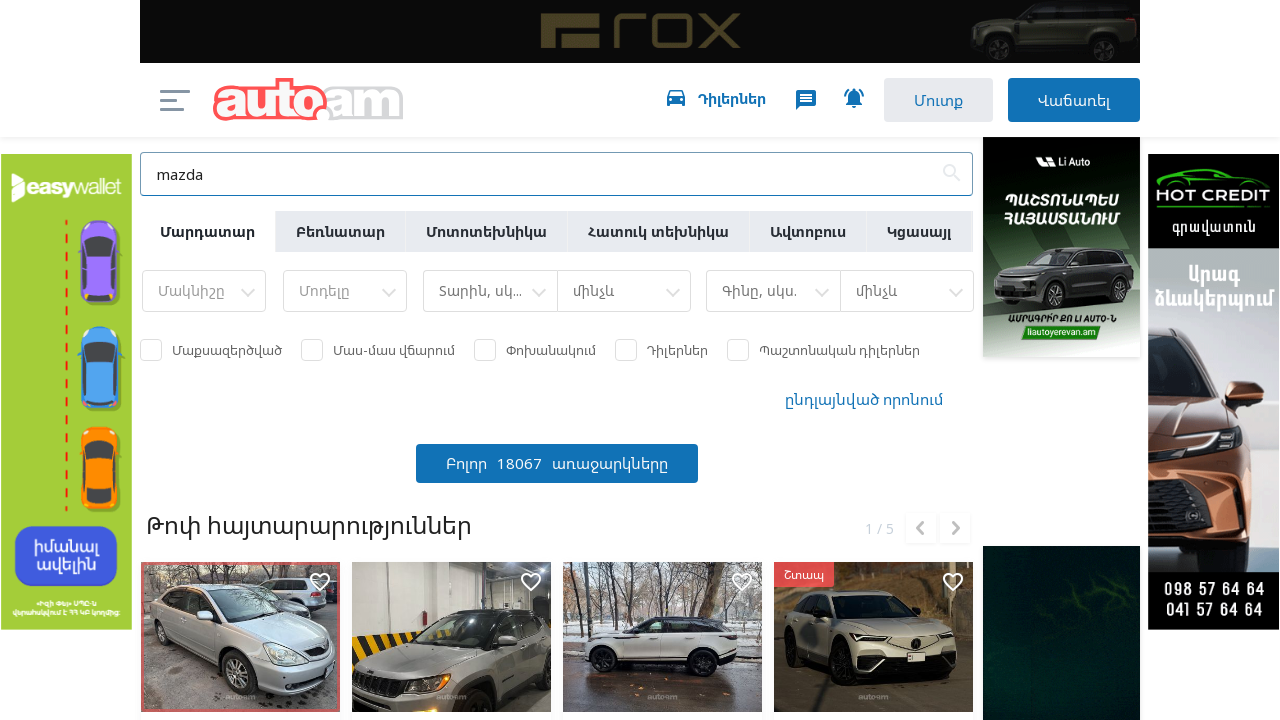

Waited 2 seconds for autocomplete to load
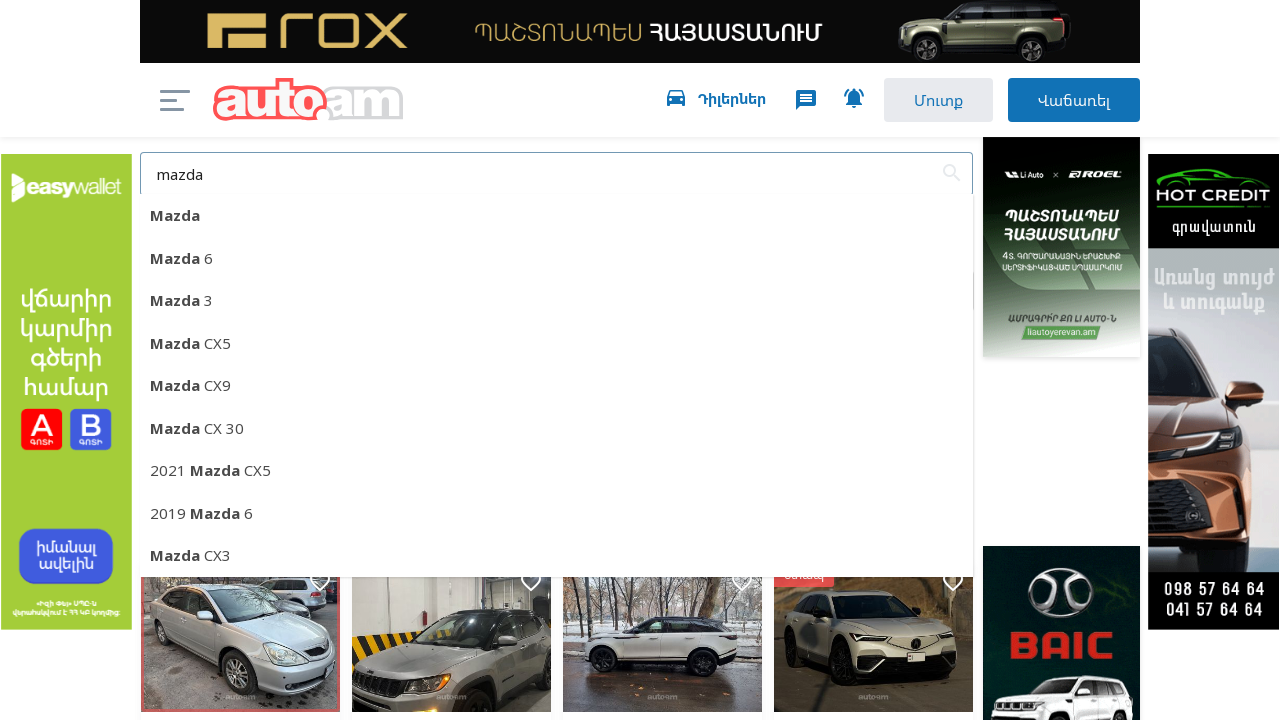

Pressed Enter to submit search for Mazda on #searchInp-small
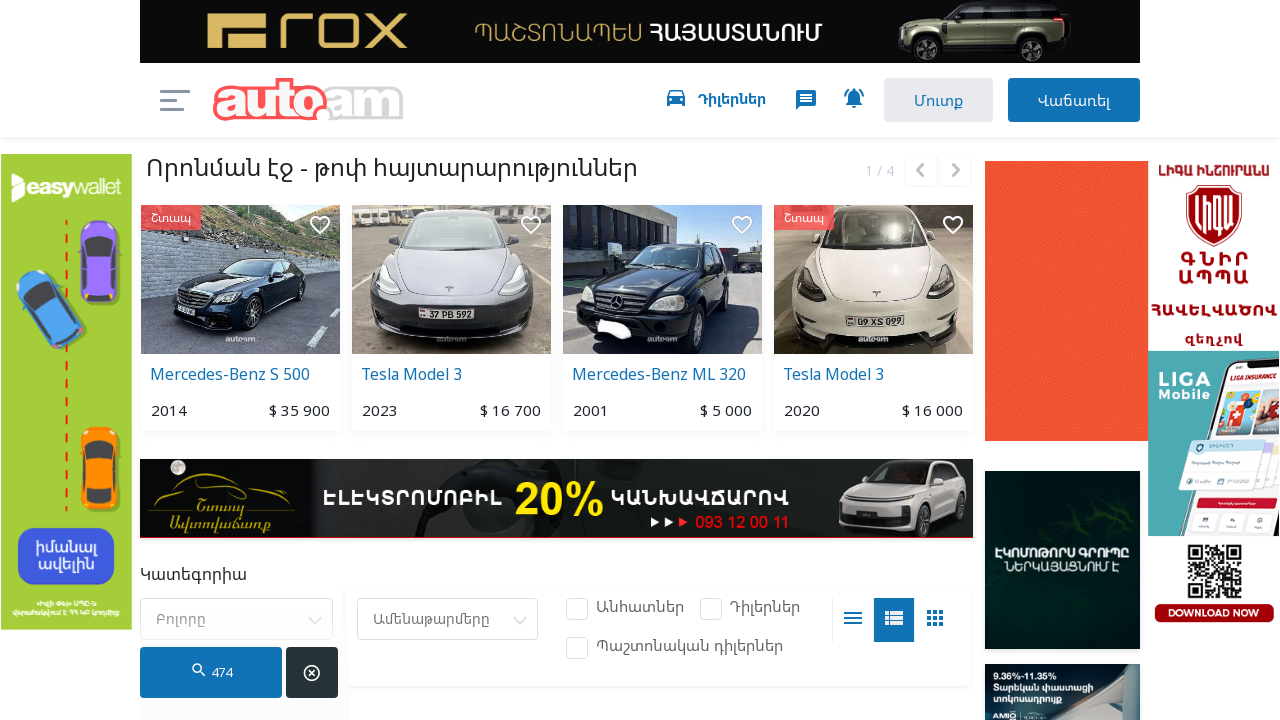

Search results loaded successfully
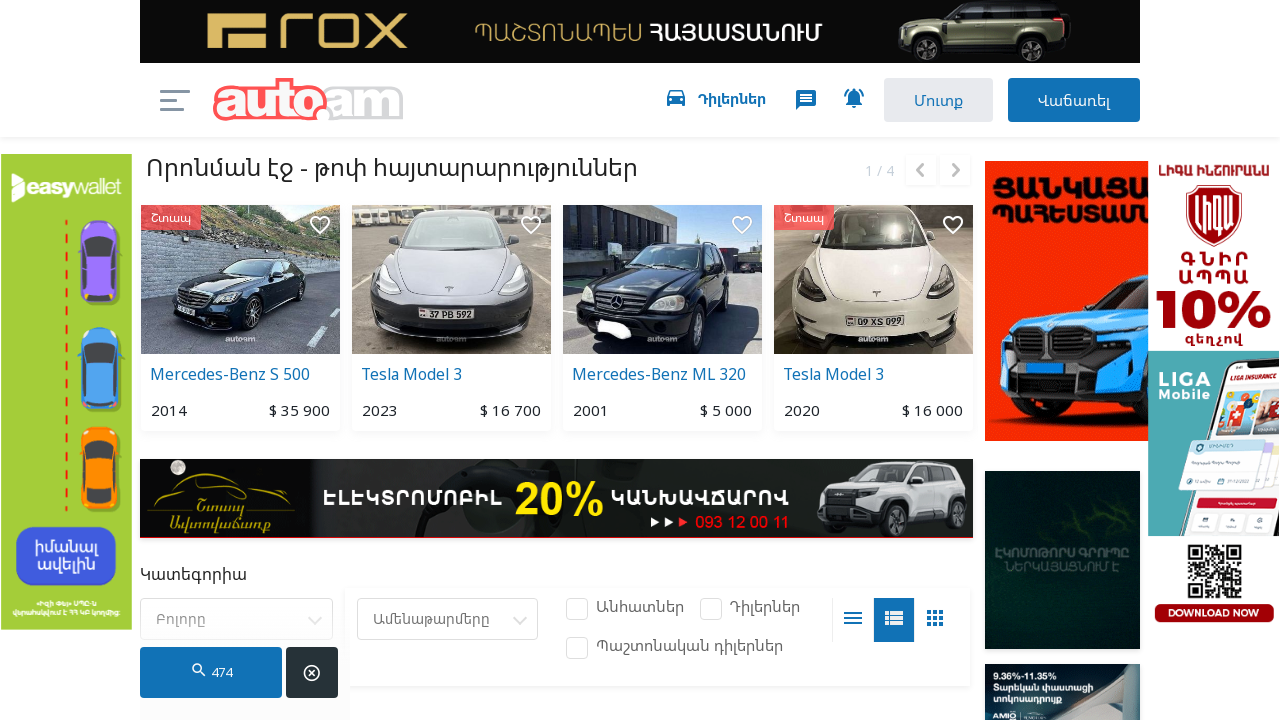

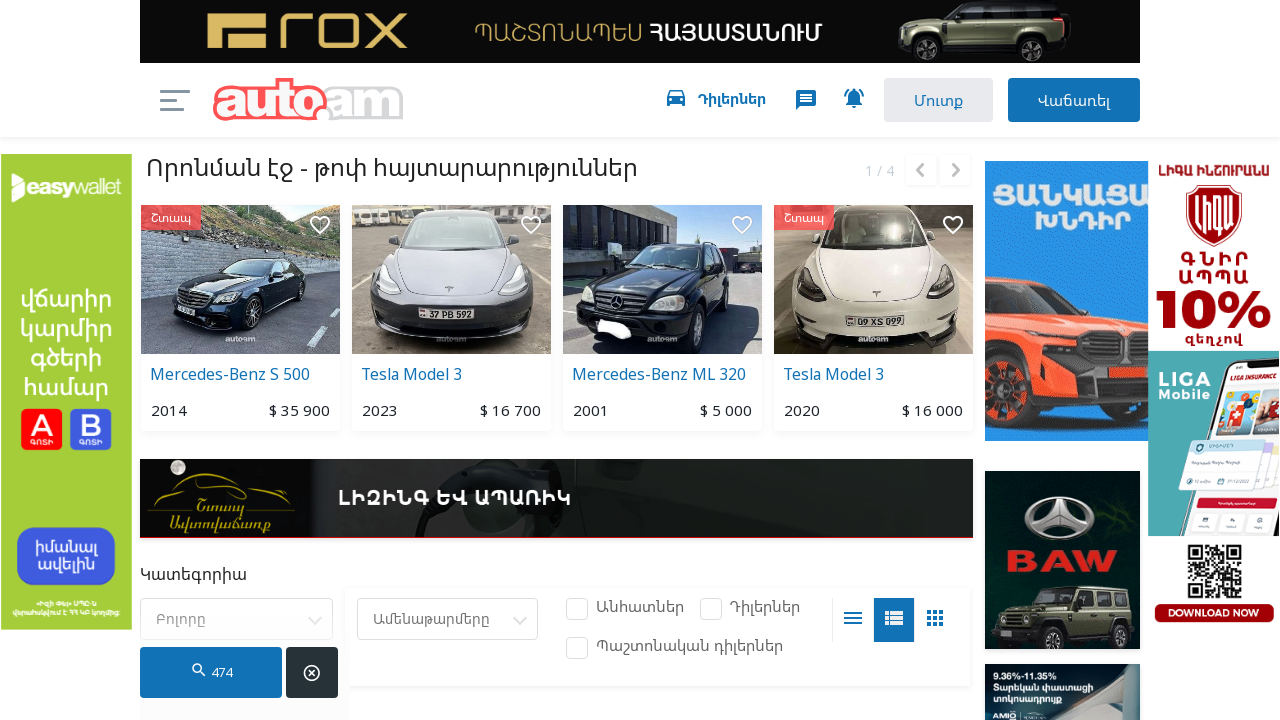